Tests checkbox functionality by navigating to the checkboxes page, checking the first checkbox, and unchecking the second checkbox, then verifying their states.

Starting URL: https://the-internet.herokuapp.com/

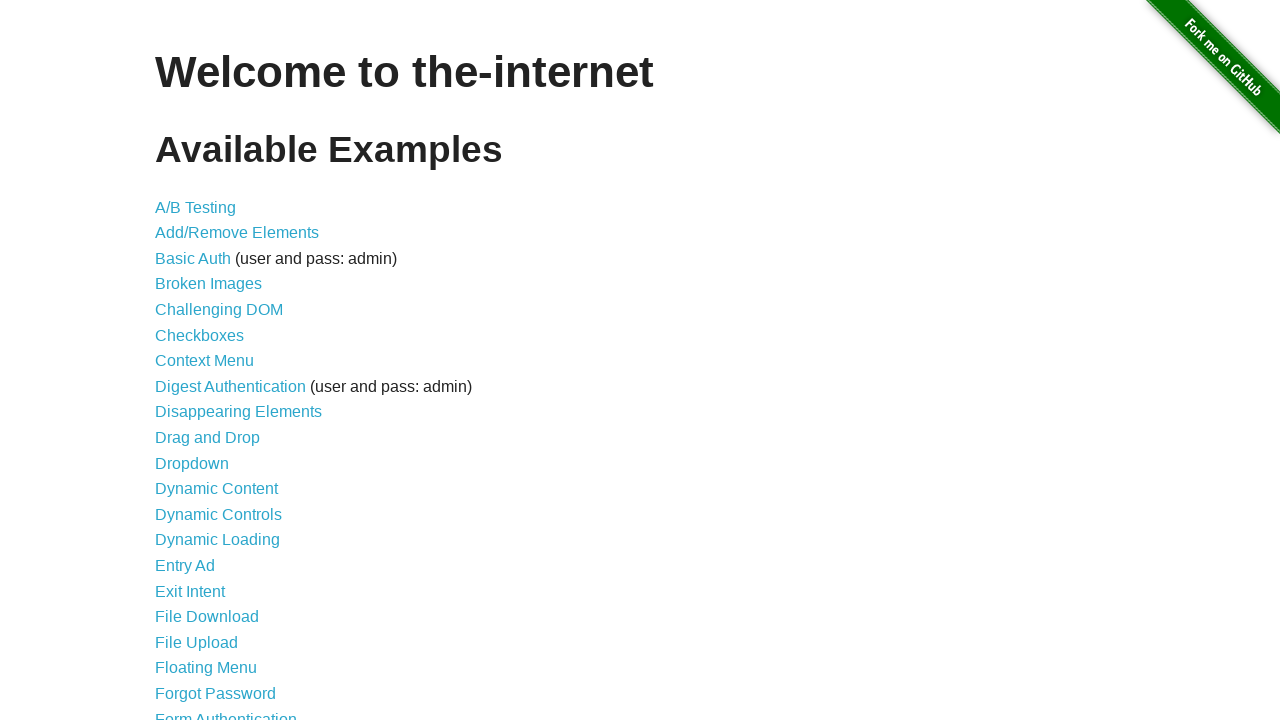

Clicked on the checkboxes link at (200, 335) on a[href='/checkboxes']
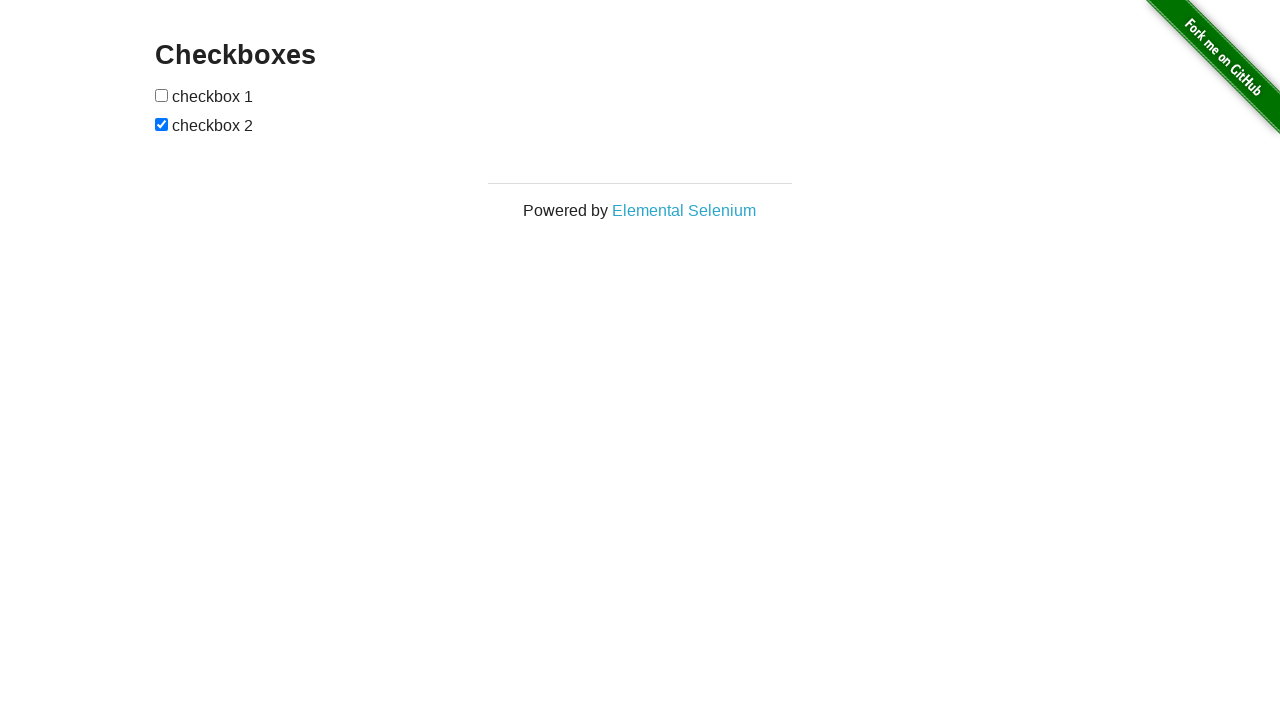

Checkboxes page header loaded
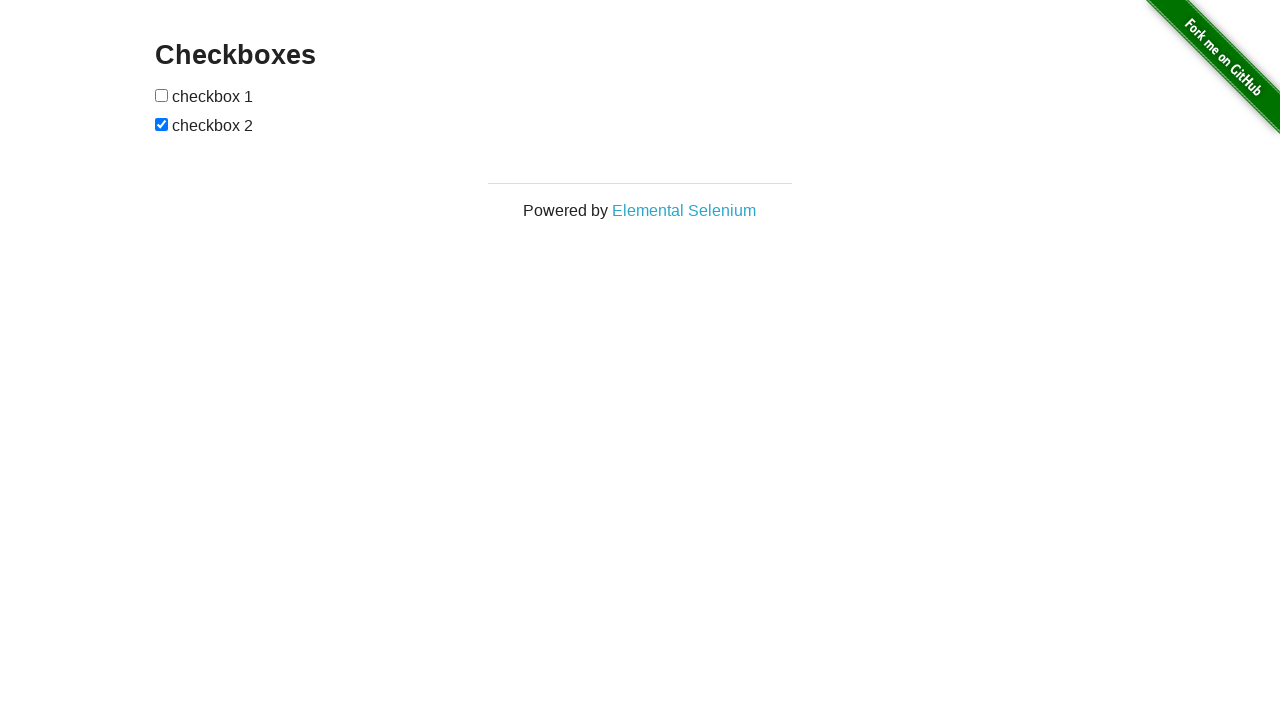

Checked the first checkbox at (162, 95) on form > input:first-child
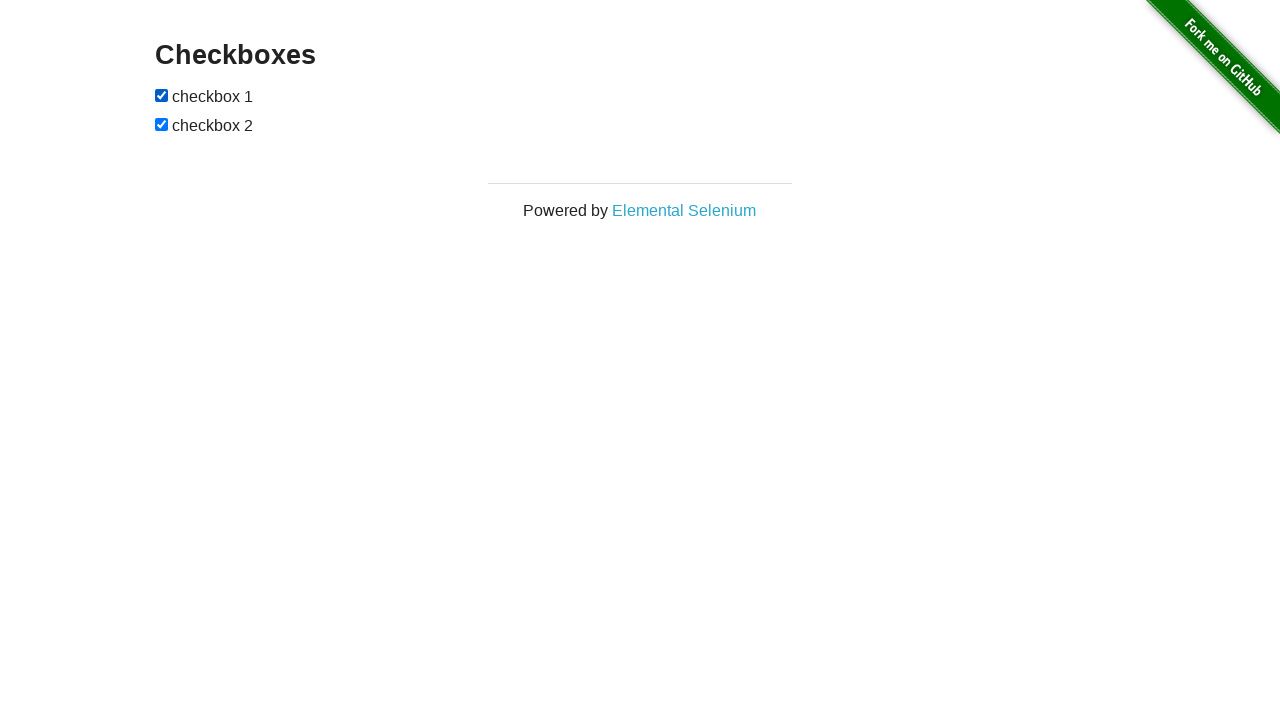

Verified first checkbox is checked
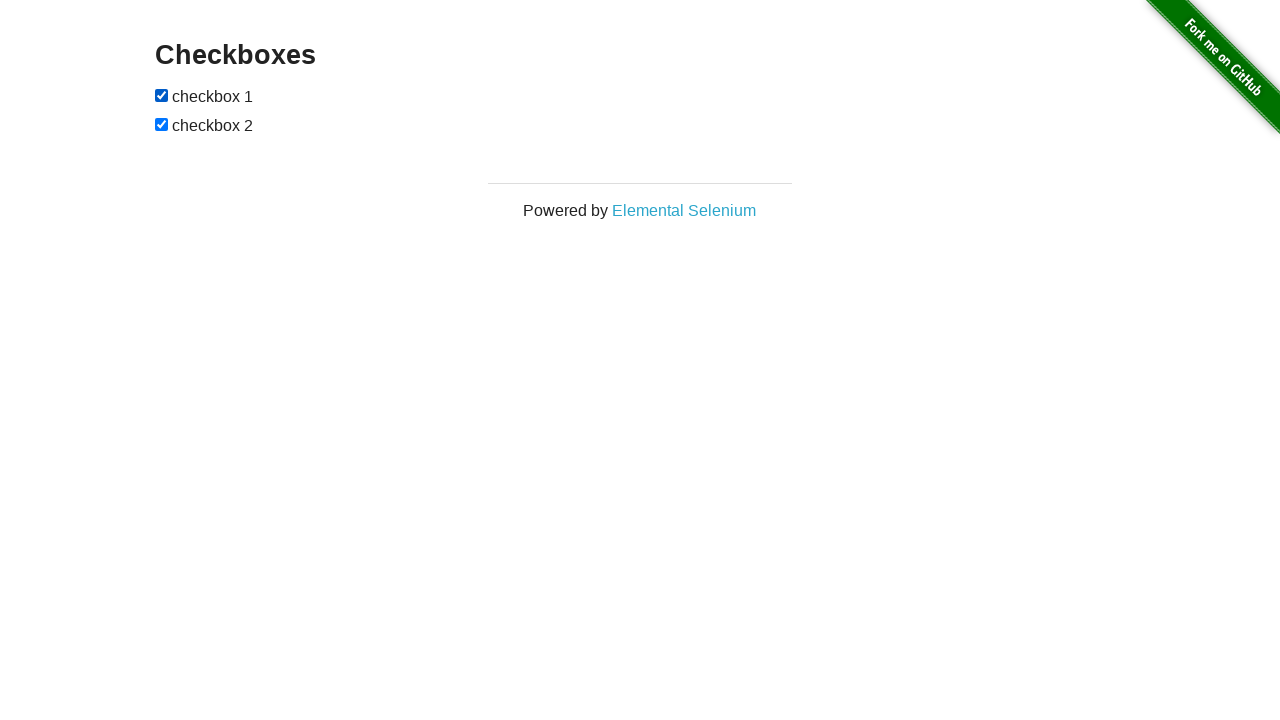

Unchecked the second checkbox at (162, 124) on form > input:last-child
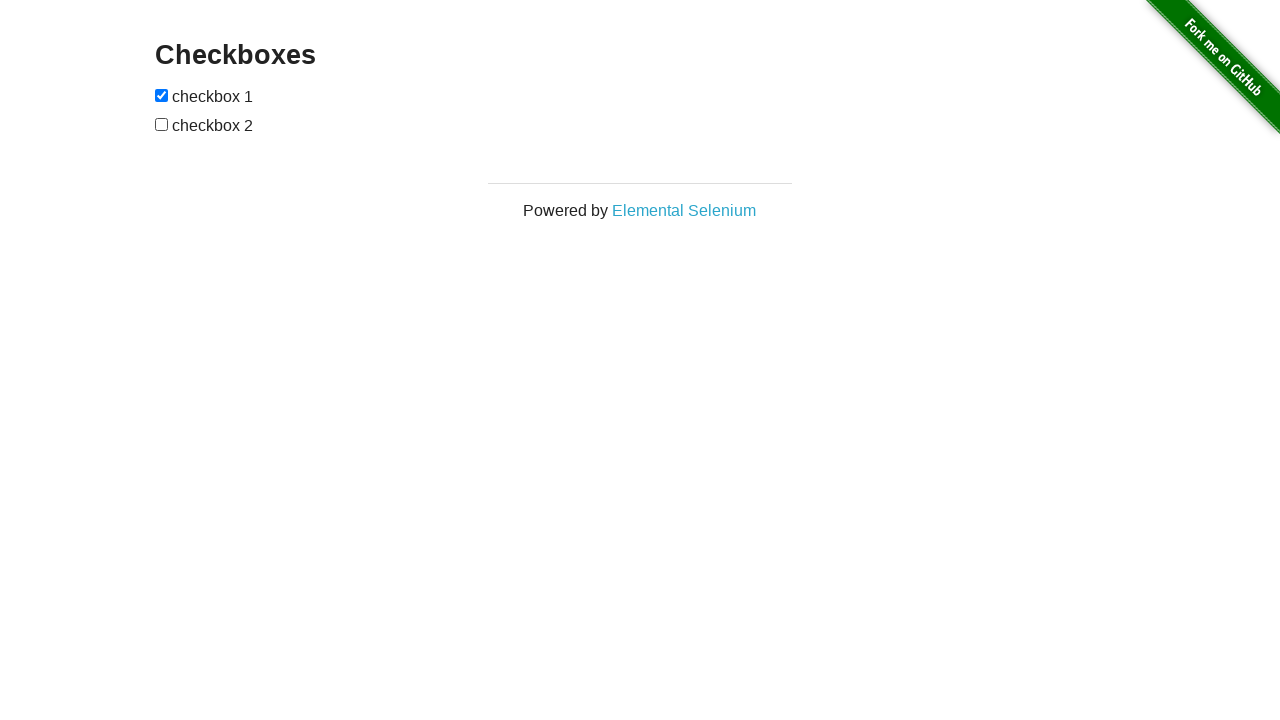

Verified second checkbox is unchecked
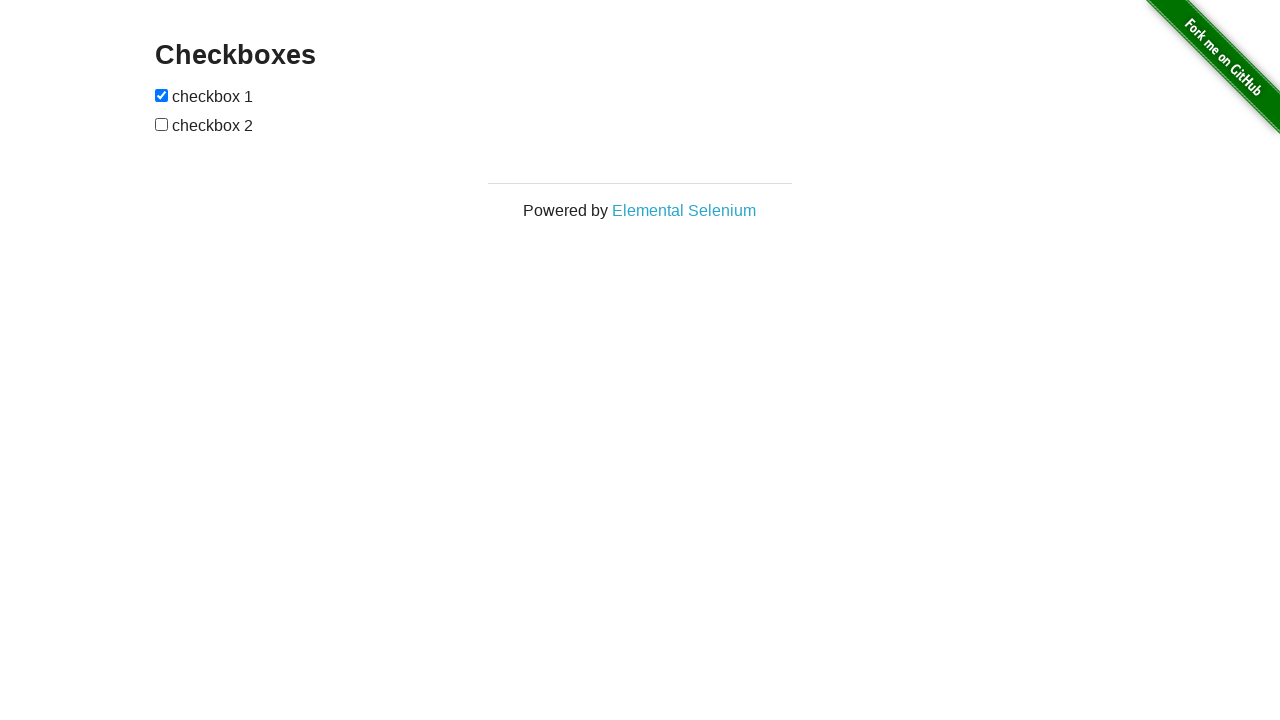

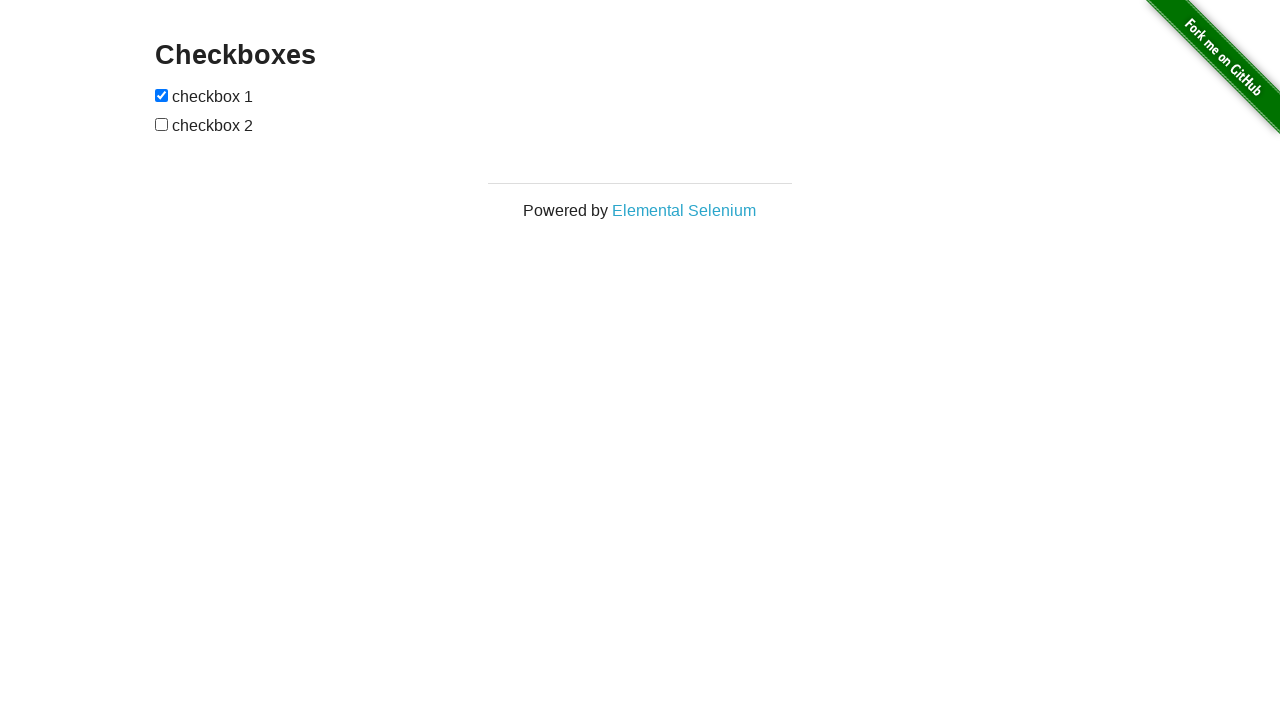